Tests the Elements section on DemoQA by navigating to the Text Box form, filling out user information fields including name, email, current address, and permanent address.

Starting URL: https://demoqa.com/

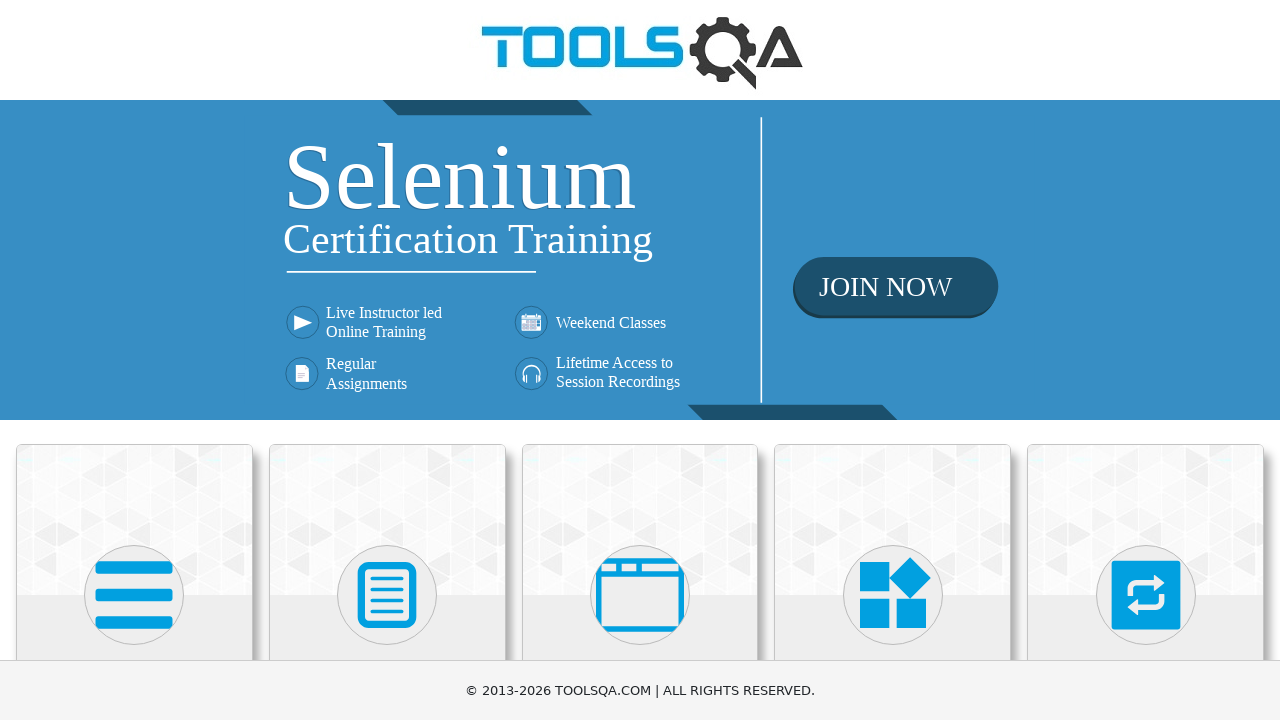

Clicked on Elements section at (134, 360) on text=Elements
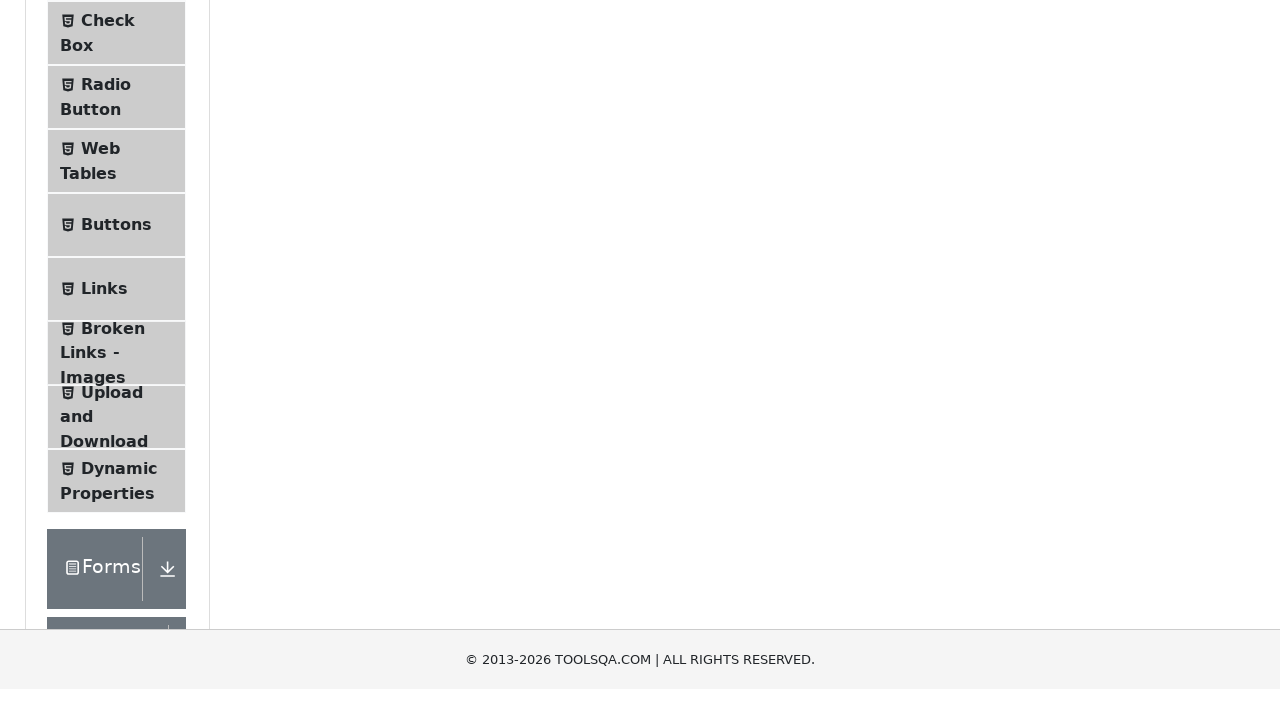

Clicked on Text Box menu item at (119, 261) on text=Text Box
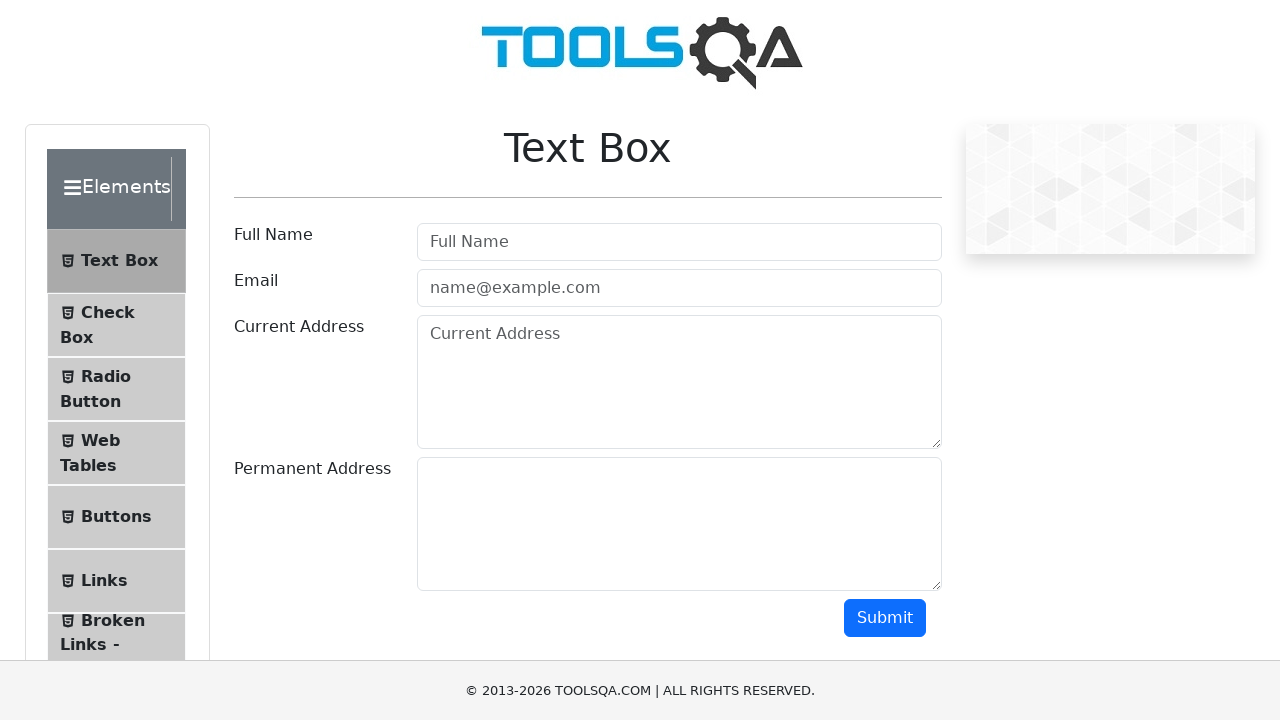

Filled user name field with 'important user' on #userName
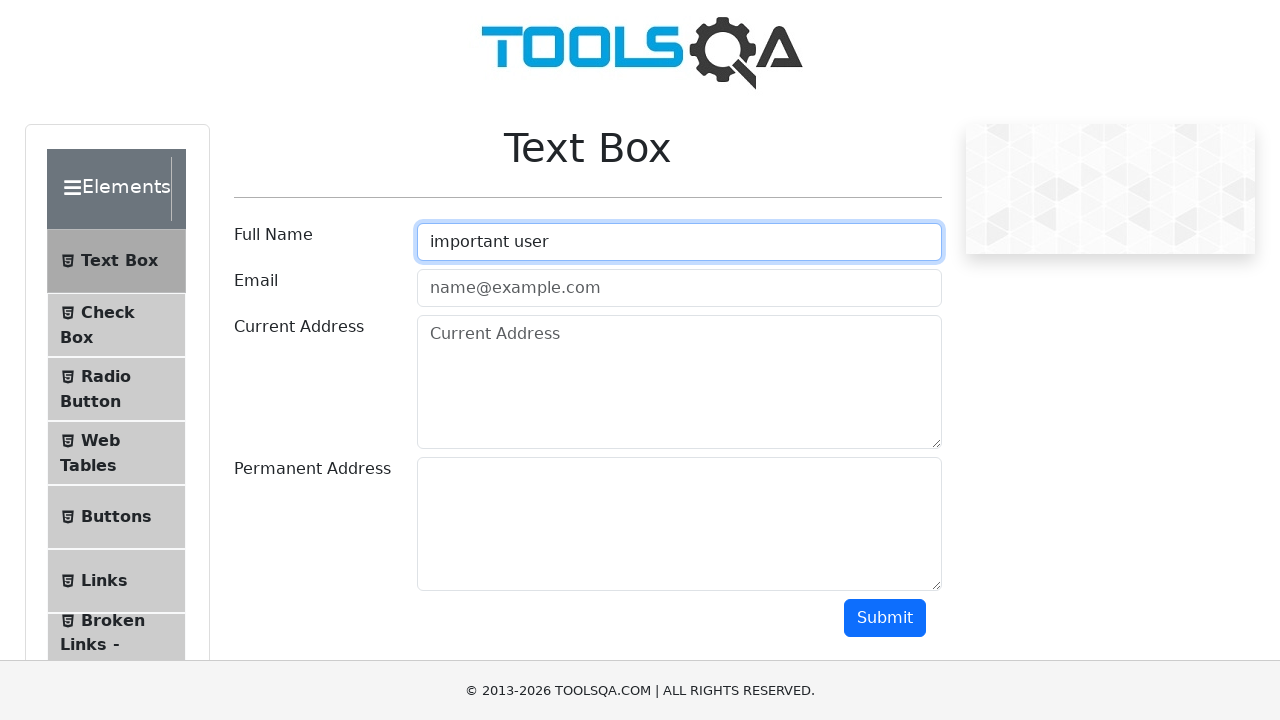

Filled email field with 'importantemail@email.com' on #userEmail
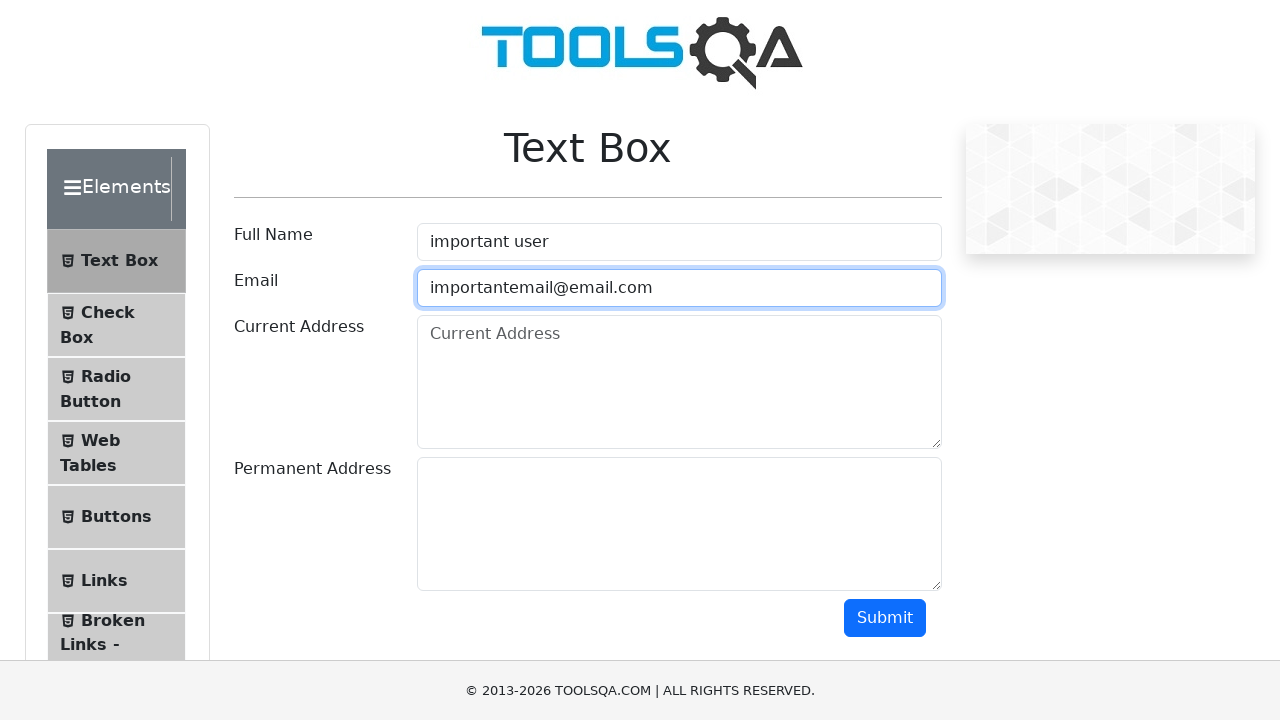

Filled current address field with 'Important Street 77/88BHL' on #currentAddress
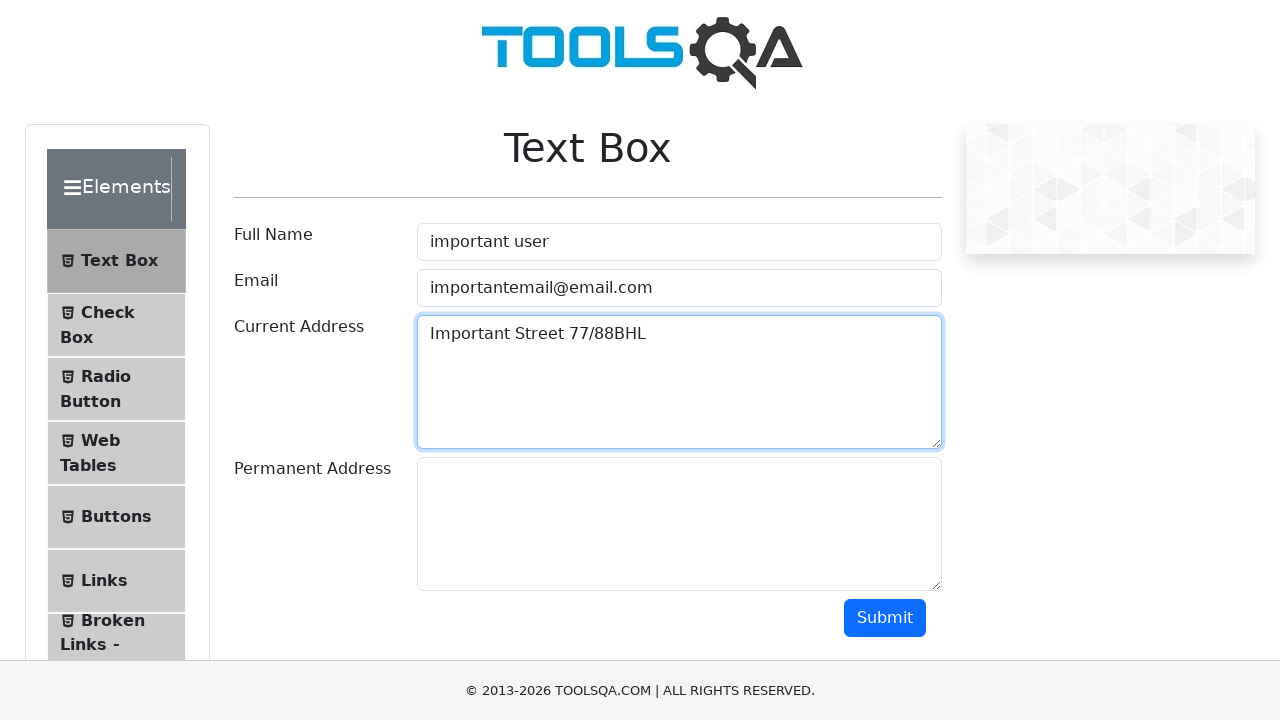

Filled permanent address field with 'This one is permanent address' on #permanentAddress
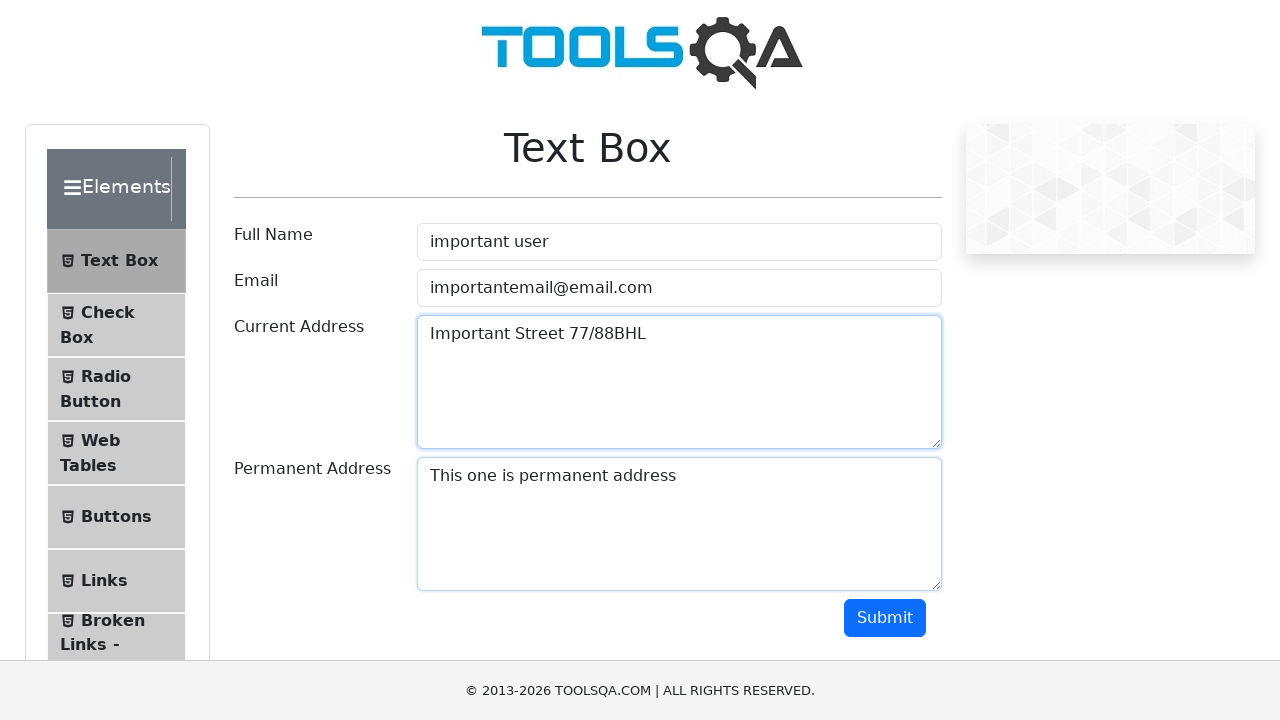

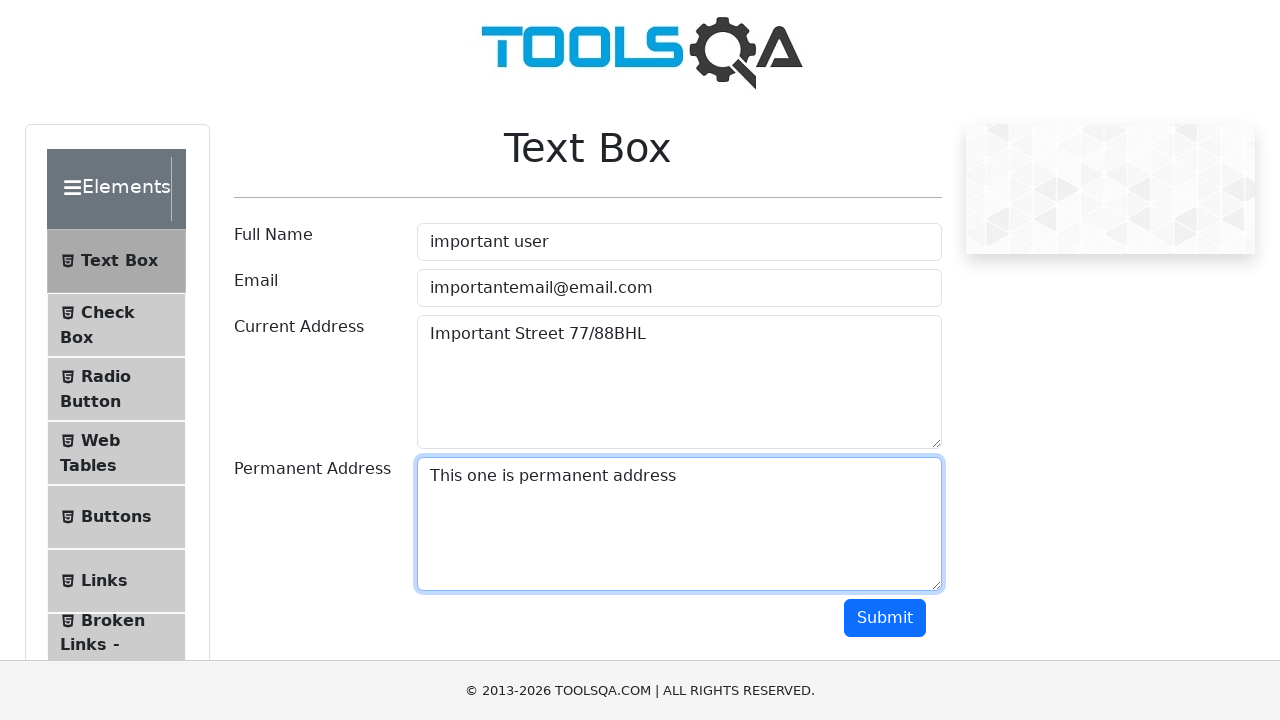